Tests drag and drop functionality by dragging an element to a specific position using X,Y coordinates

Starting URL: https://demoqa.com/dragabble

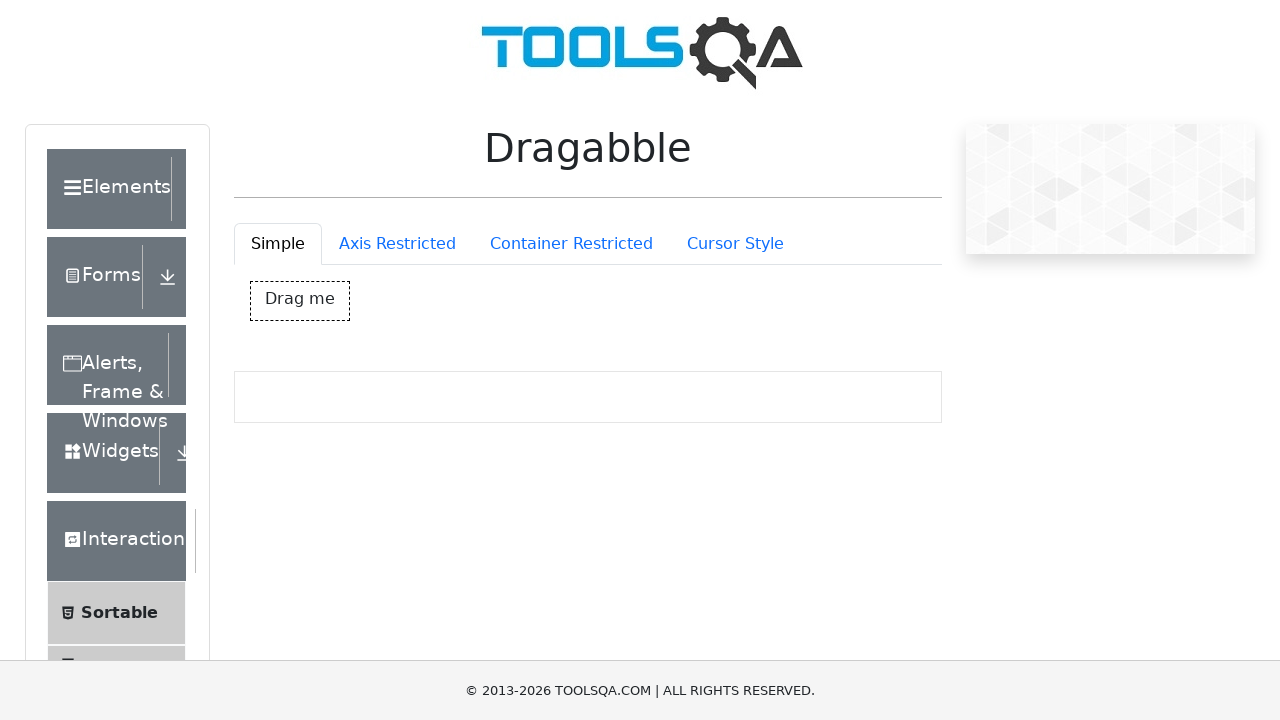

Located draggable element with ID 'dragBox'
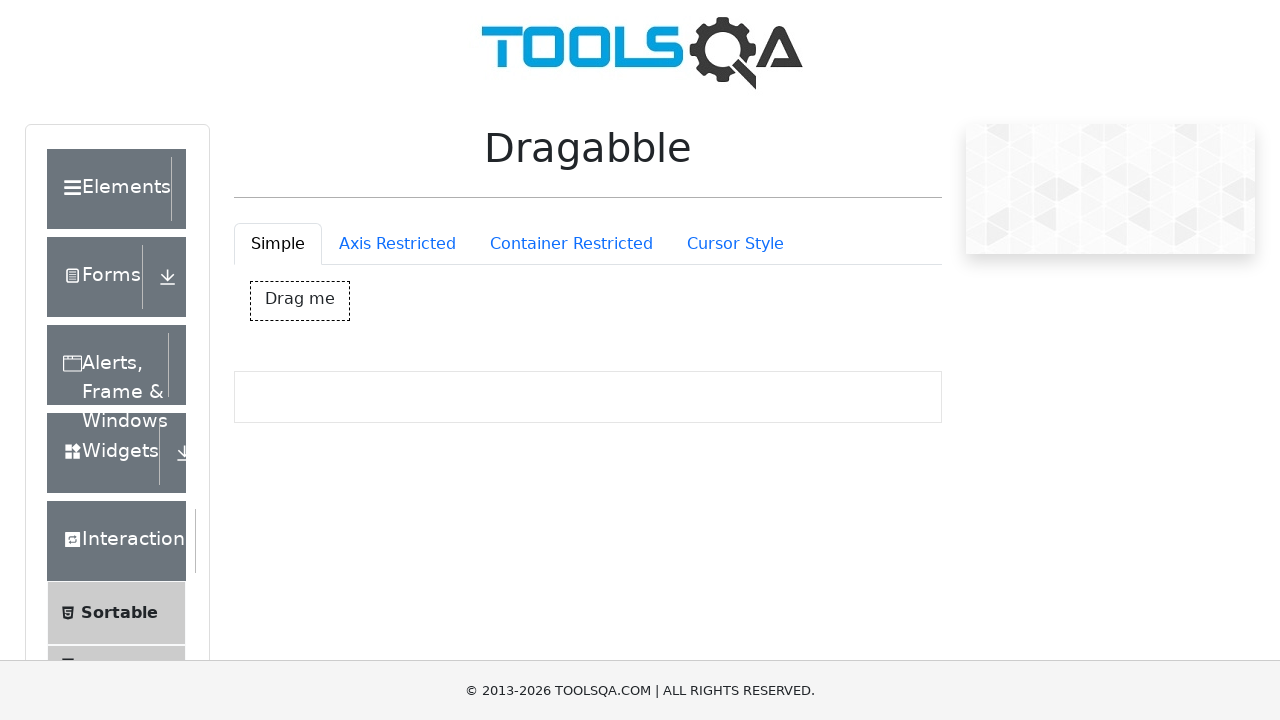

Dragged element 220px right and 42px down using X,Y coordinates at (471, 324)
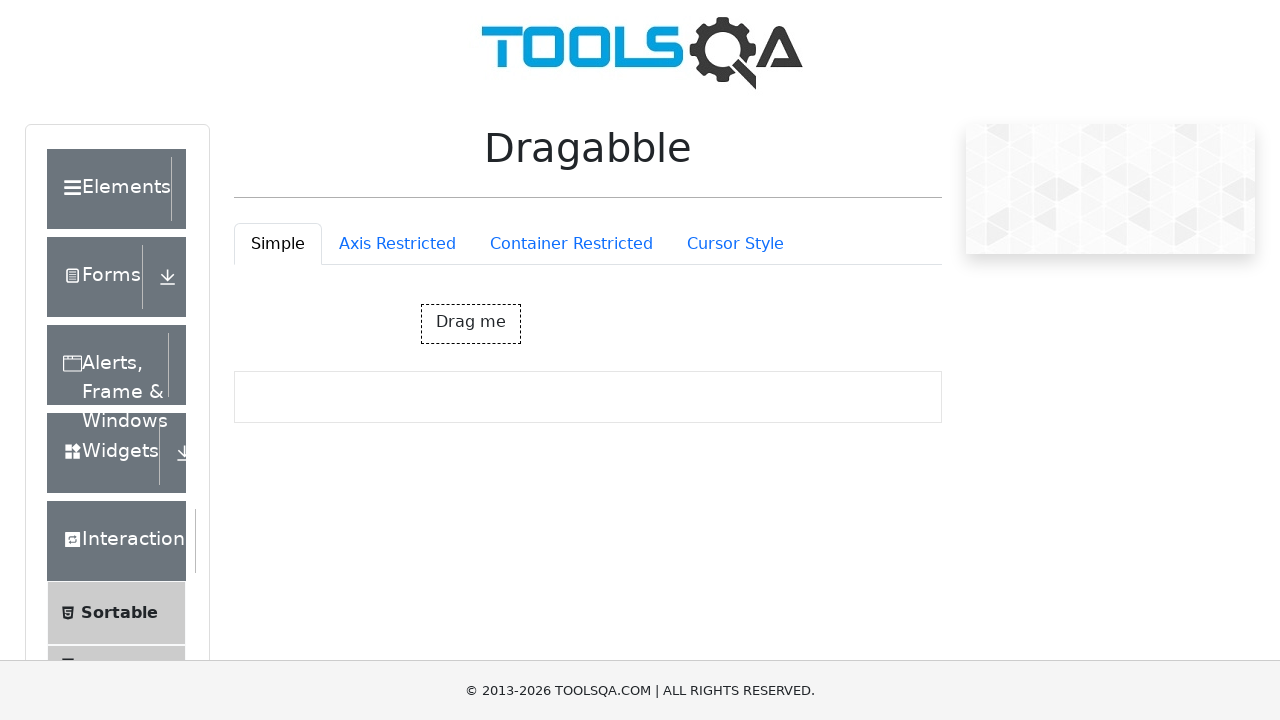

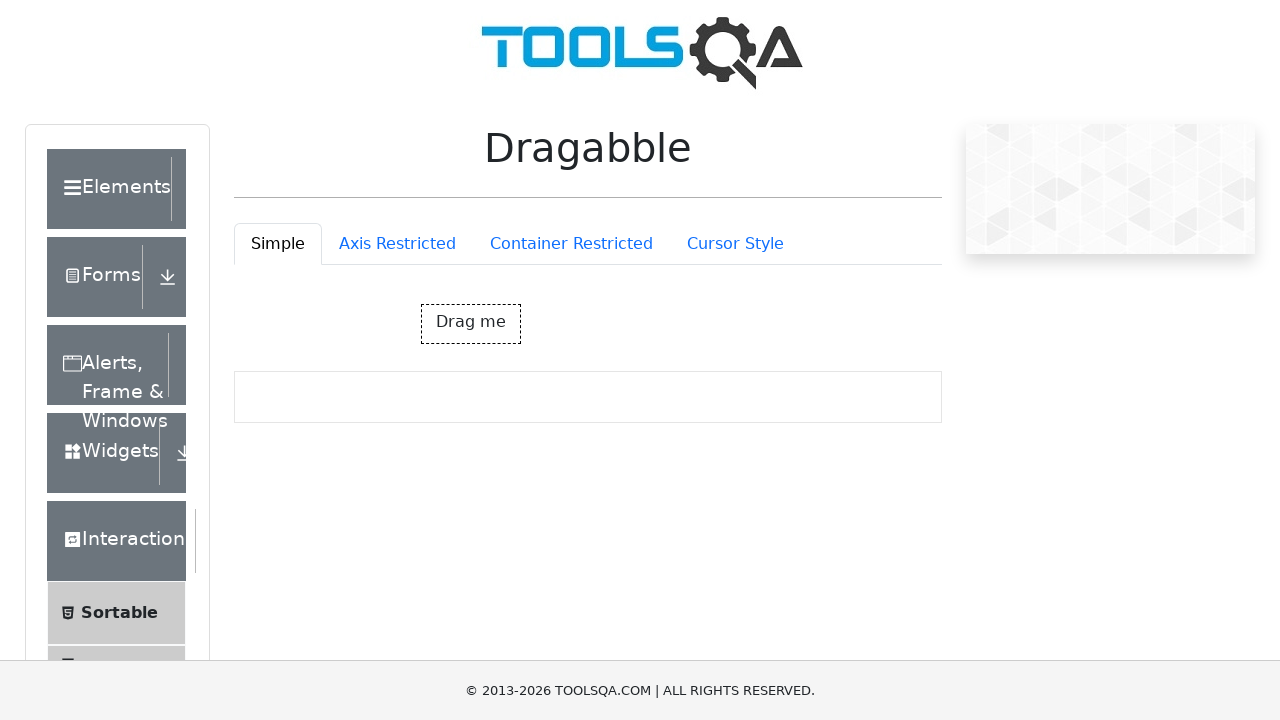